Demonstrates the drag-and-drop action by dragging an element from box A to box B on a drag-and-drop demo page.

Starting URL: https://crossbrowsertesting.github.io/drag-and-drop

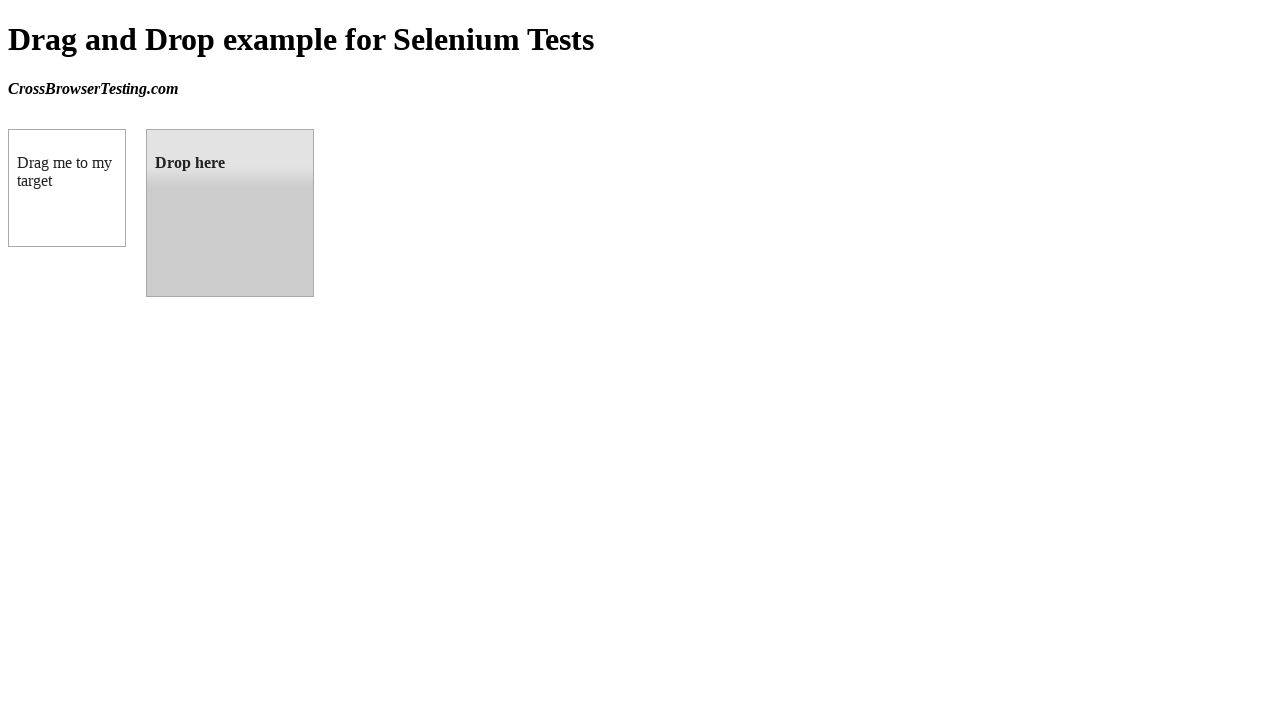

Navigated to drag-and-drop demo page
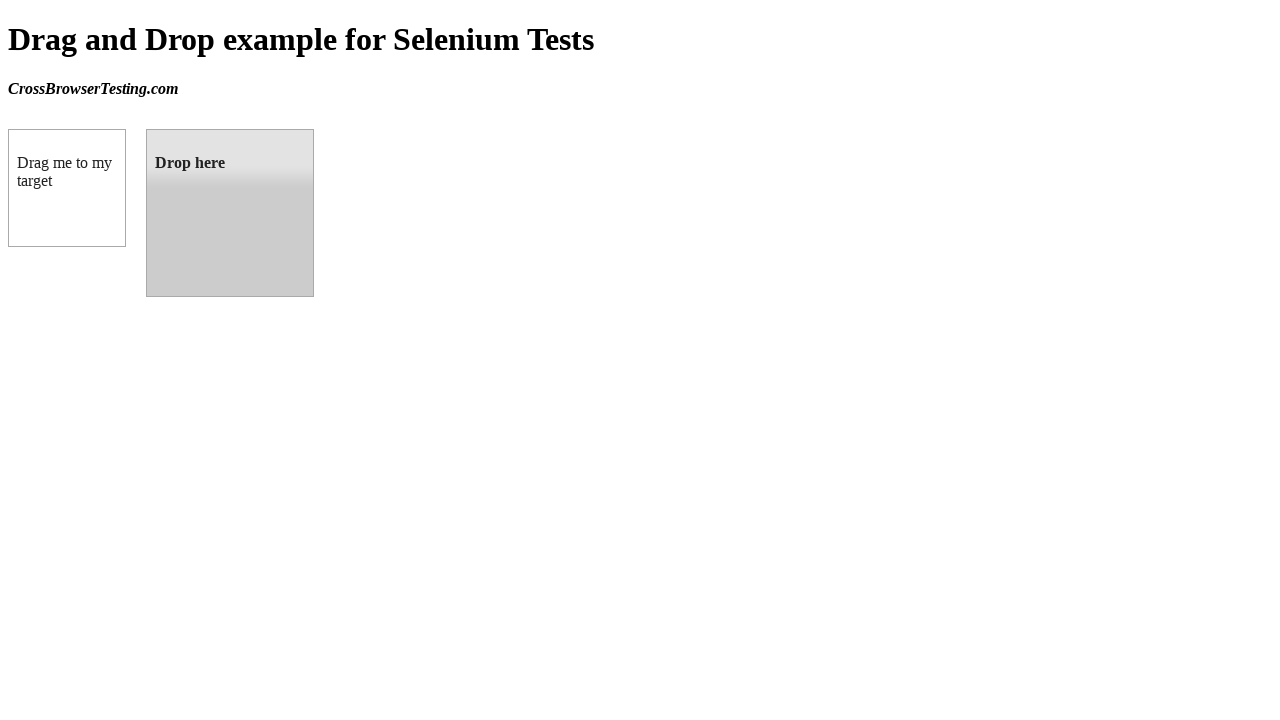

Located source element (box A) with ID 'draggable'
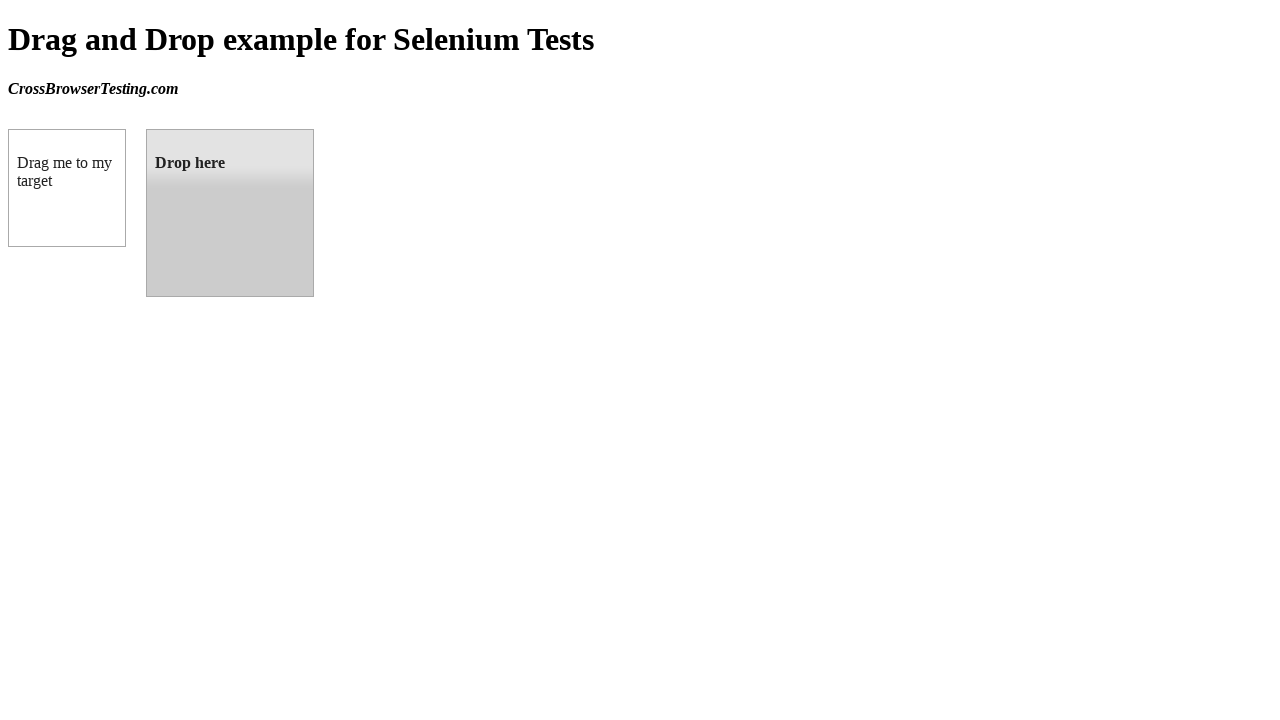

Located target element (box B) with ID 'droppable'
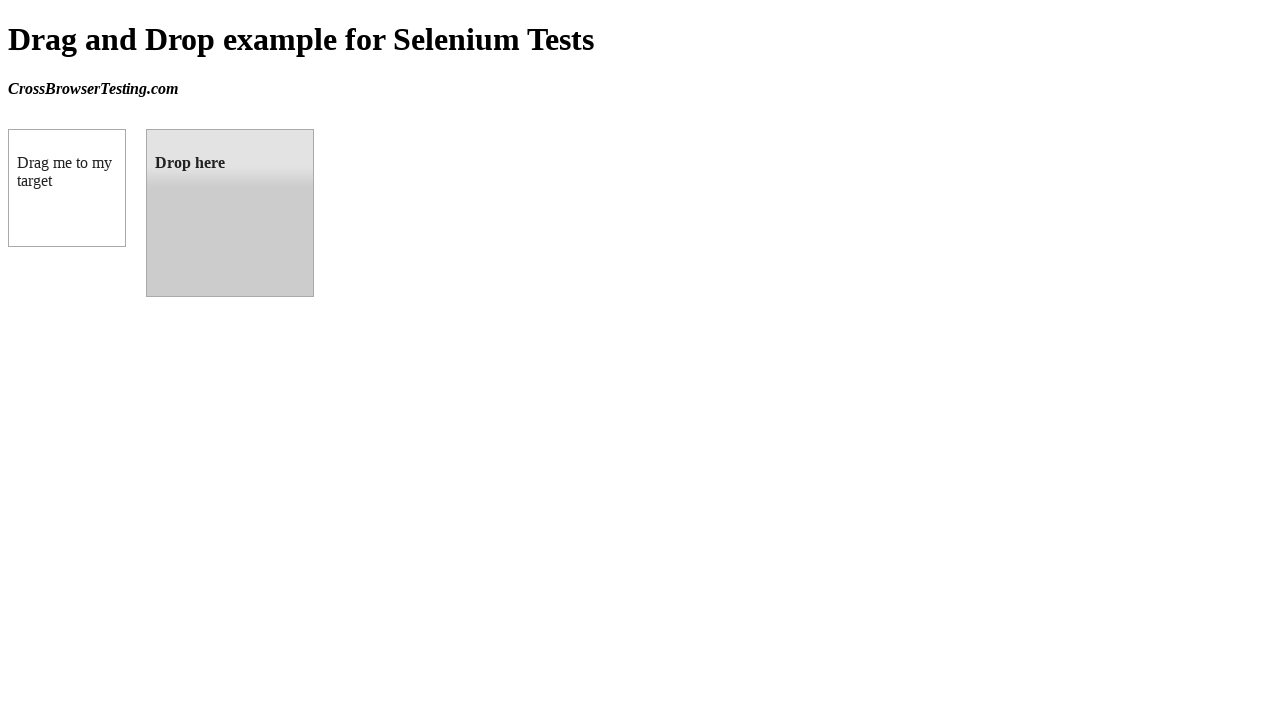

Dragged element from box A to box B at (230, 213)
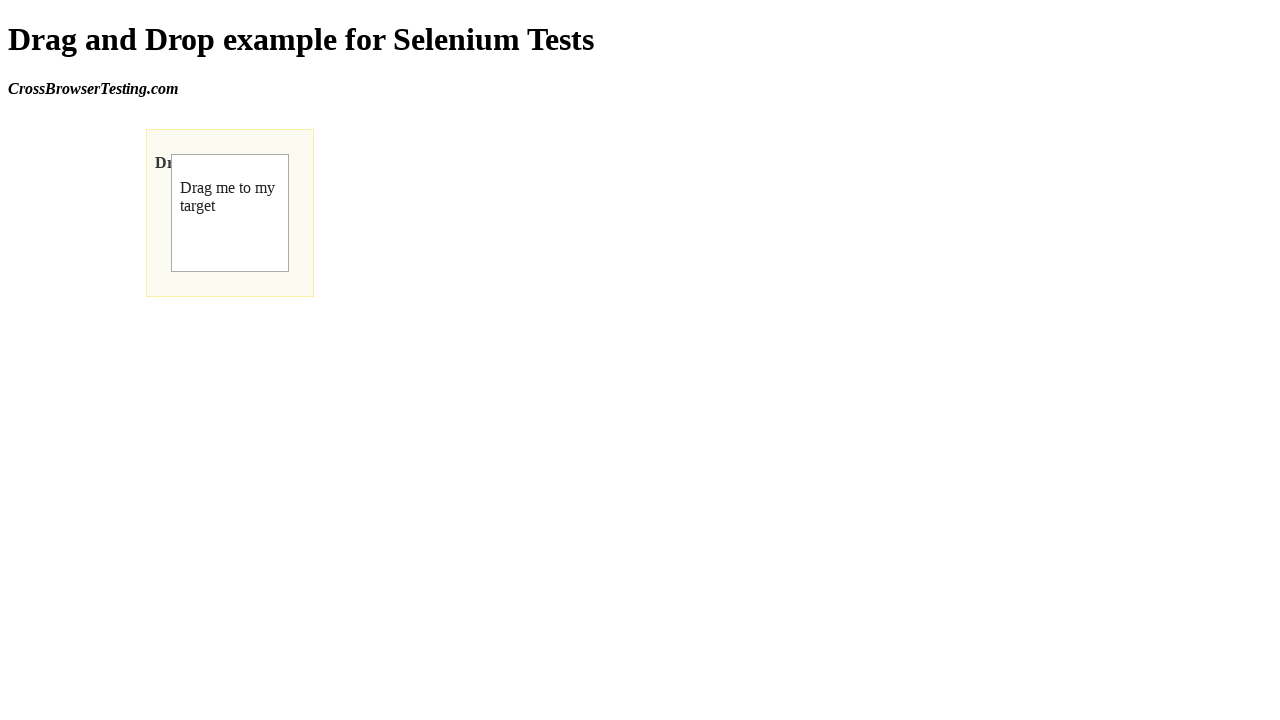

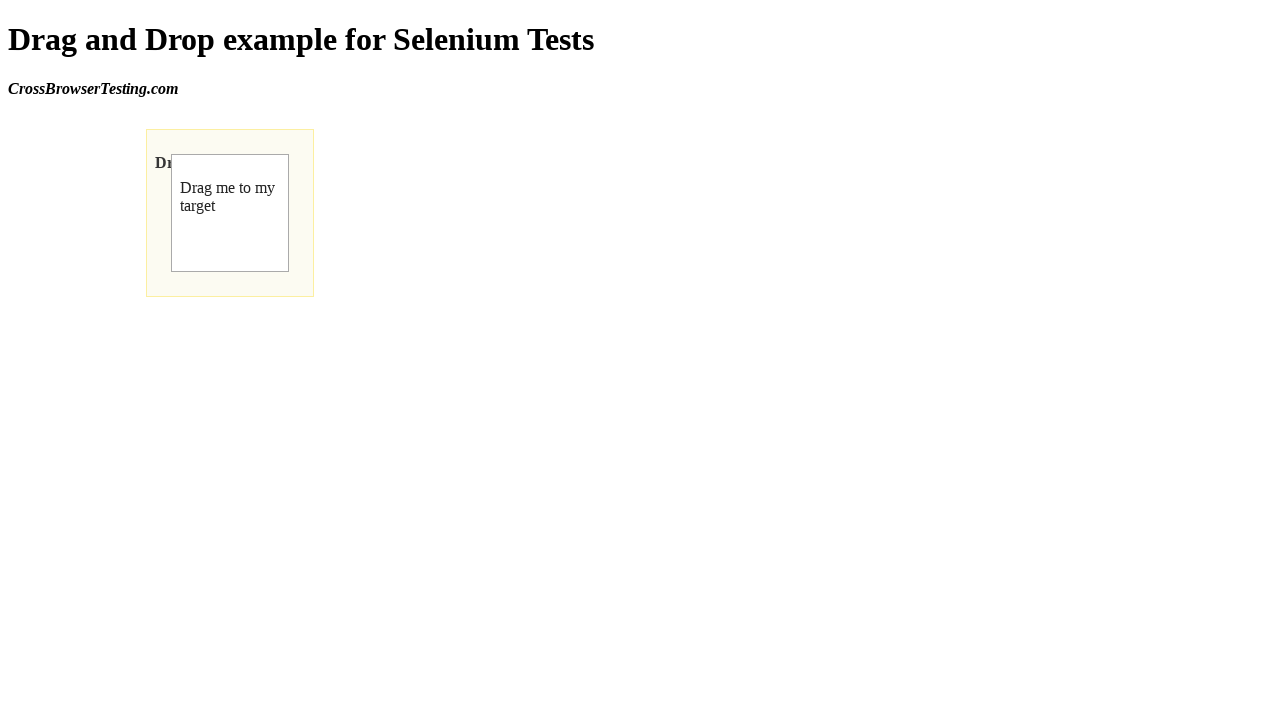